Navigates to the Halfspace AI website and verifies the page loads by checking the title is present

Starting URL: https://www.halfspace.ai/

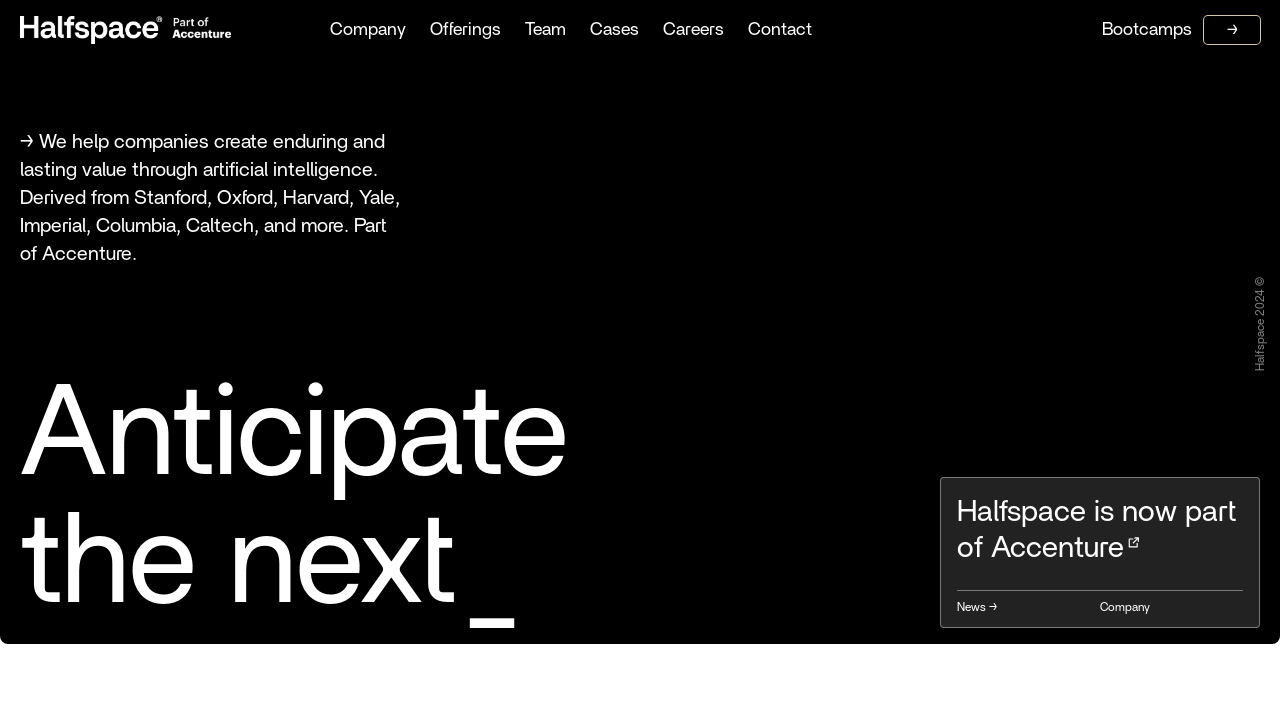

Navigated to https://www.halfspace.ai/
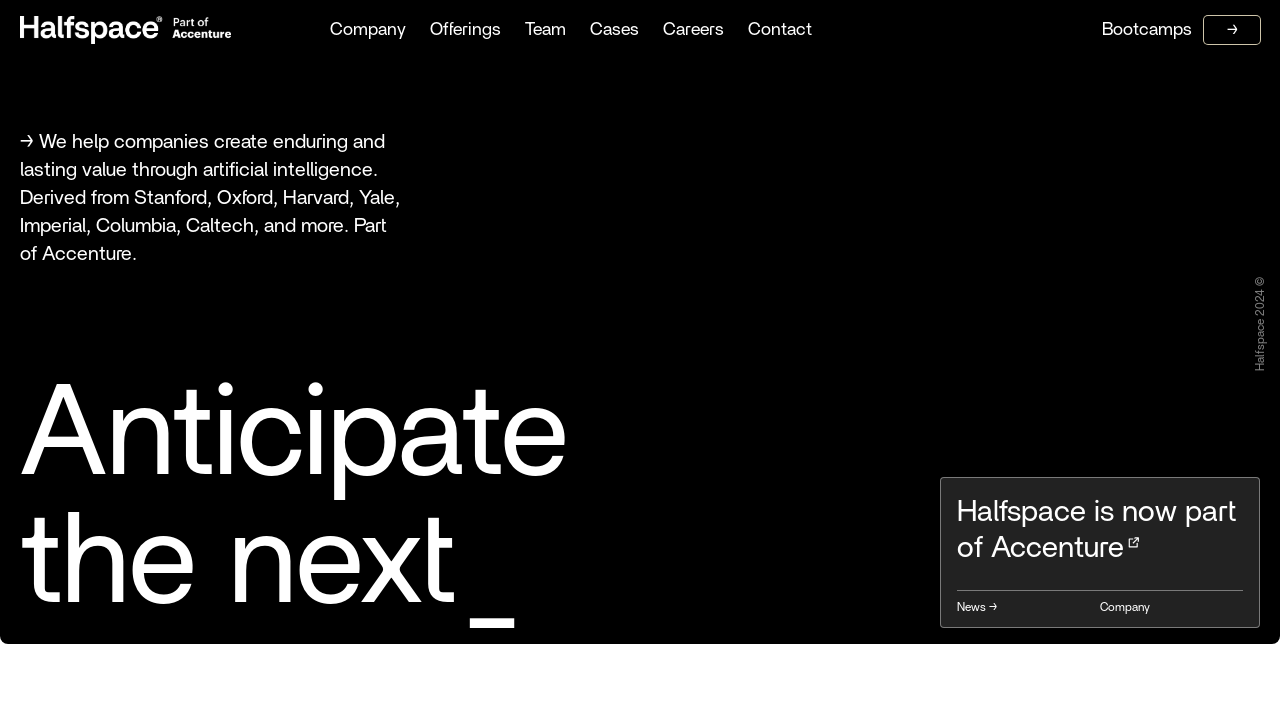

Page reached domcontentloaded state
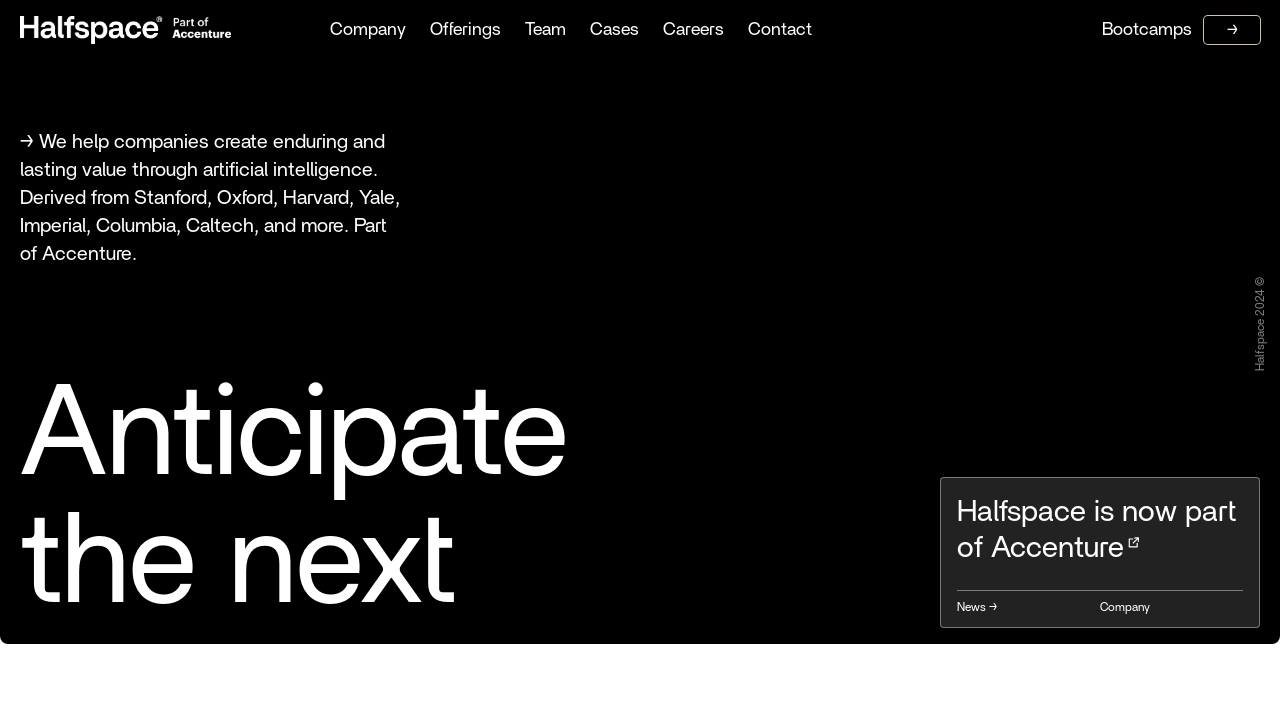

Retrieved page title: 'Halfspace - Moving Organisations Forward Through Artificial Intelligence and Advanced Analytics'
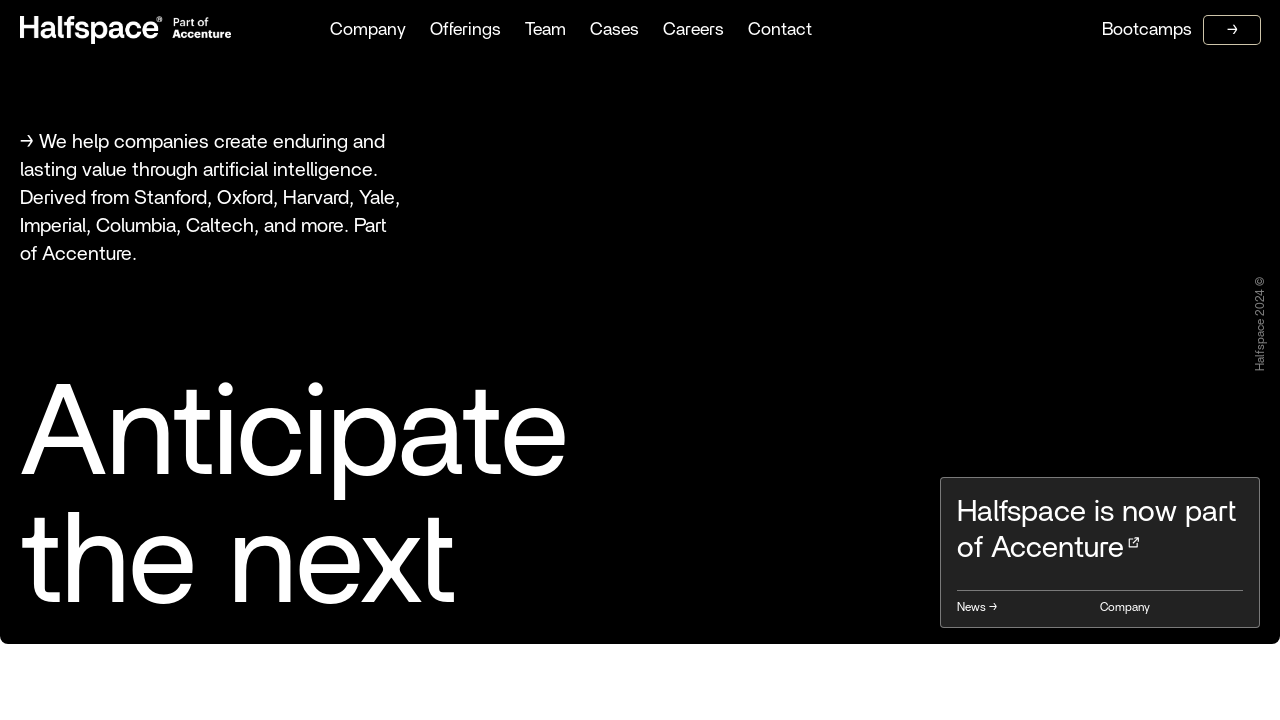

Verified that page title is present
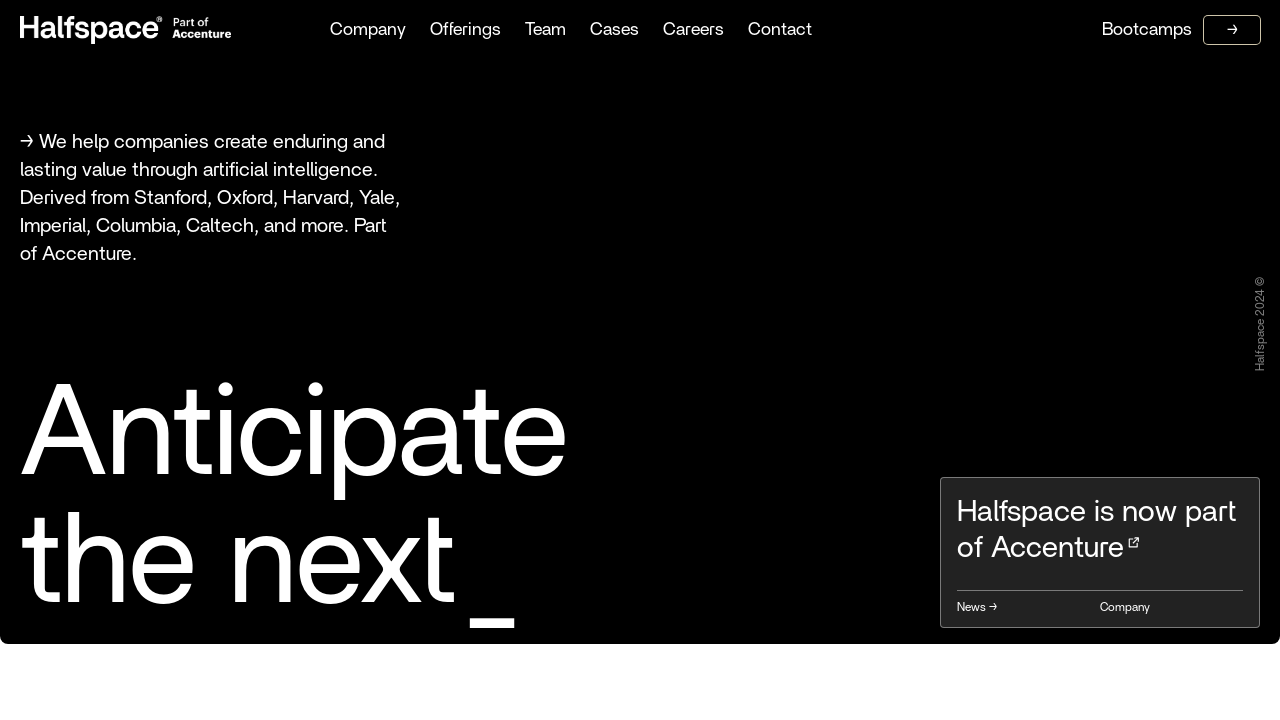

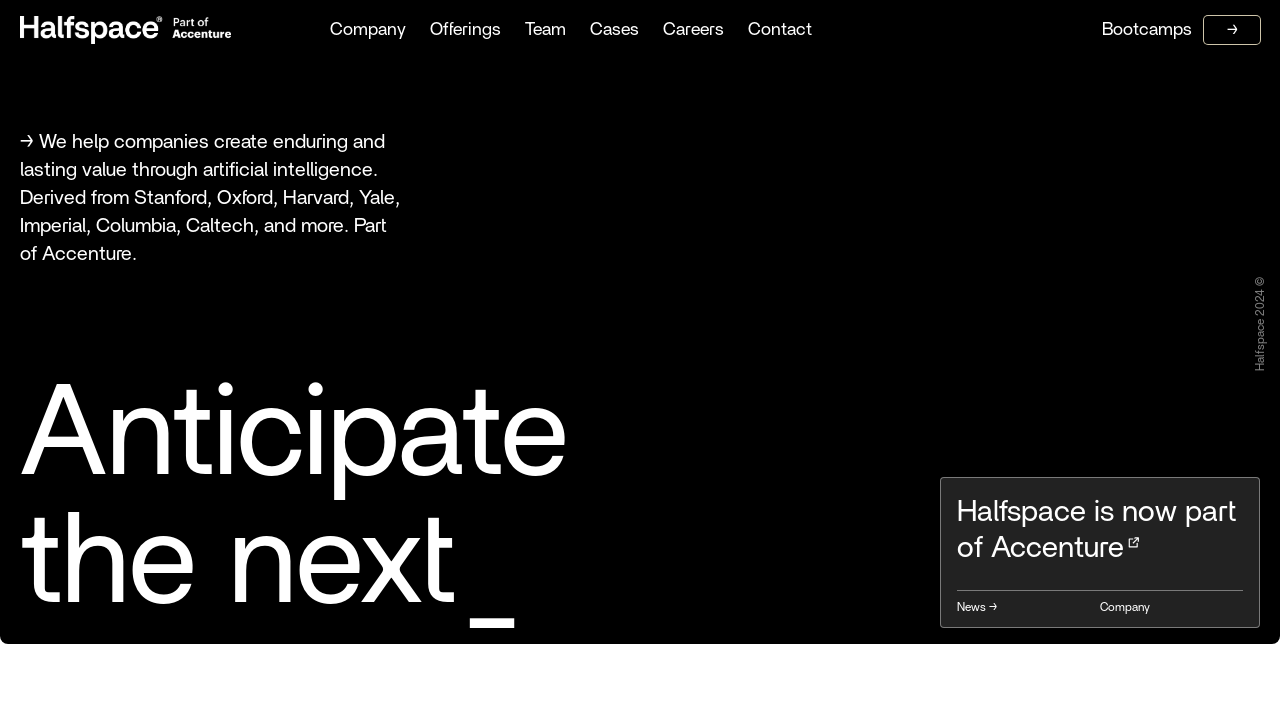